Navigates to BrowserStack website and hovers over the Products menu button to reveal dropdown options

Starting URL: https://www.browserstack.com/

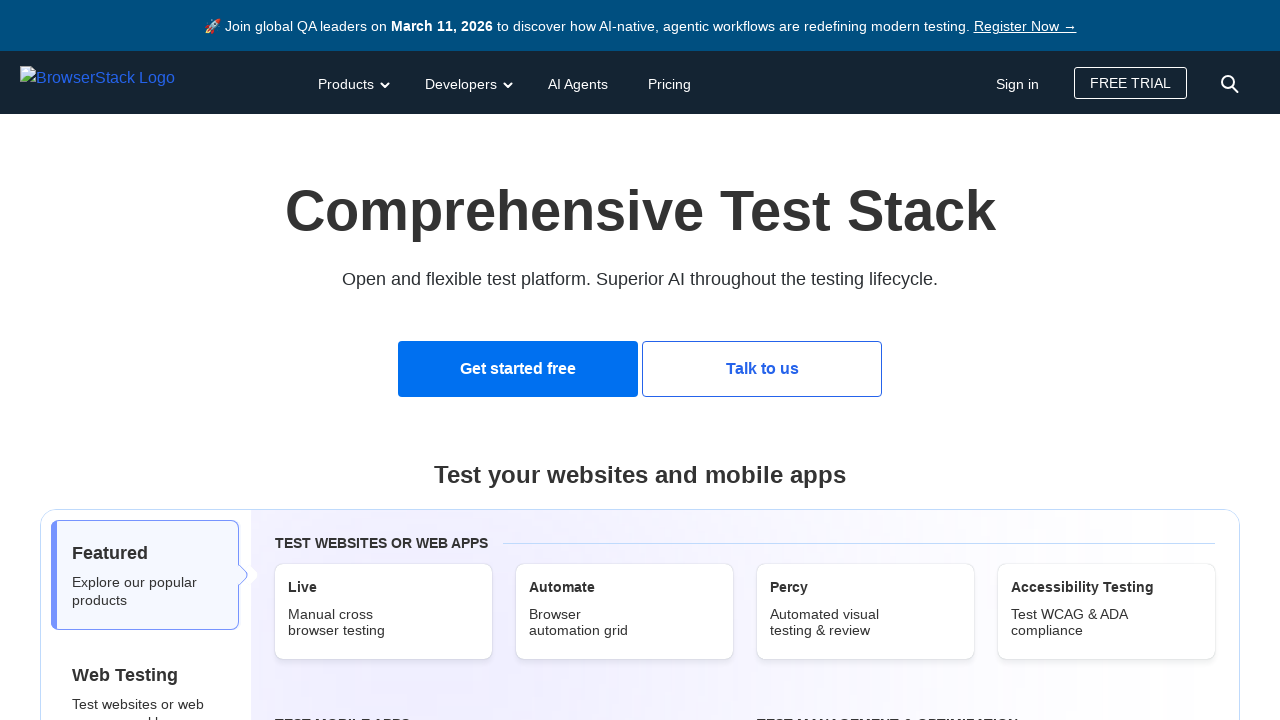

Located Products menu button
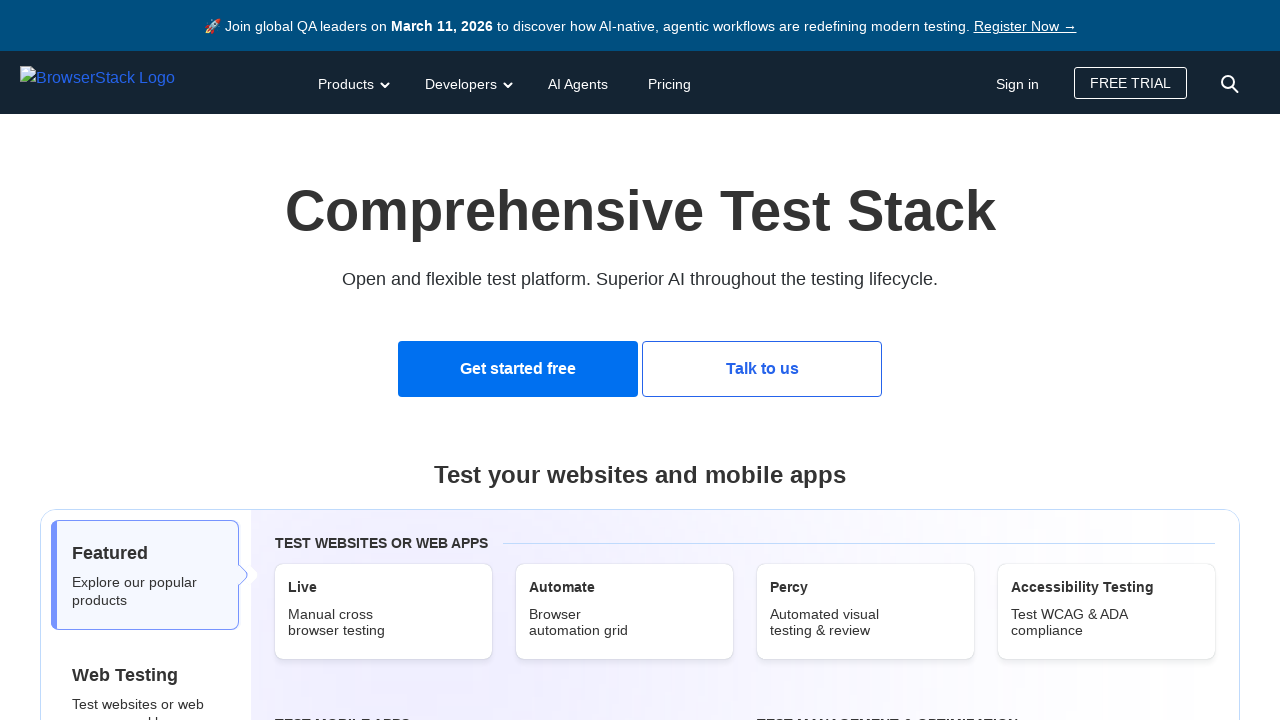

Hovered over Products menu button to reveal dropdown options at (352, 82) on button[aria-label='Products']
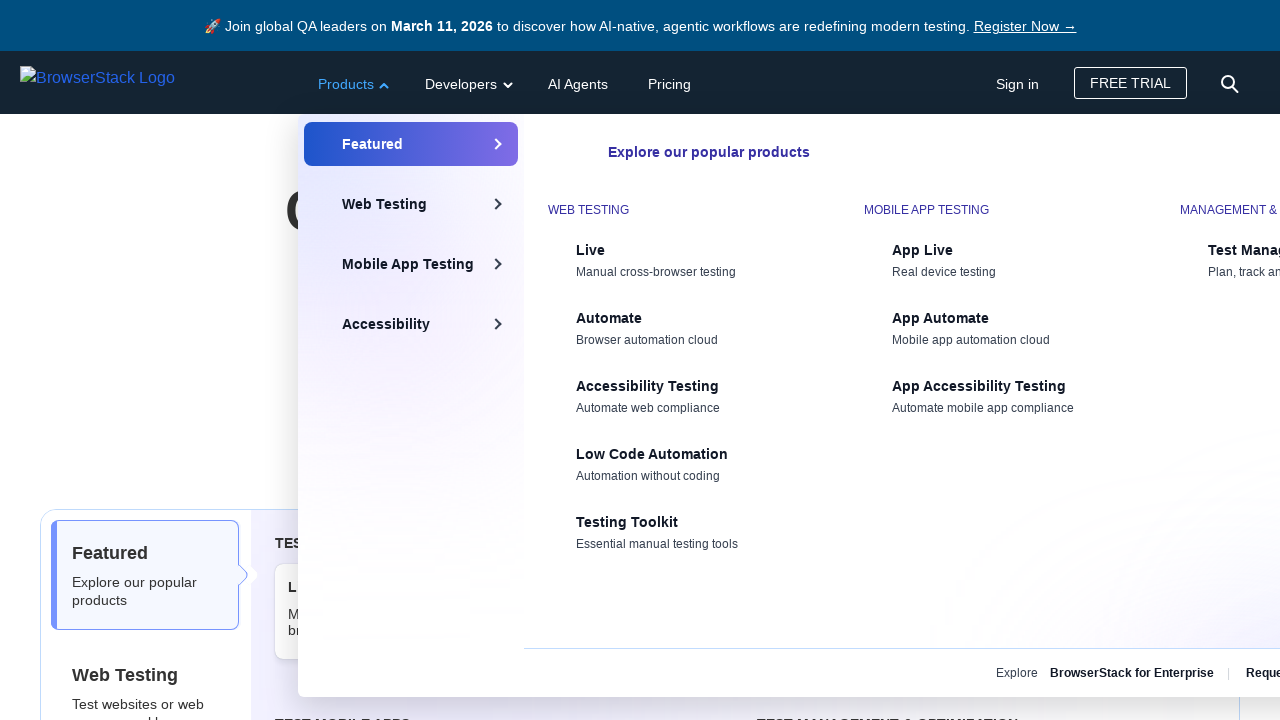

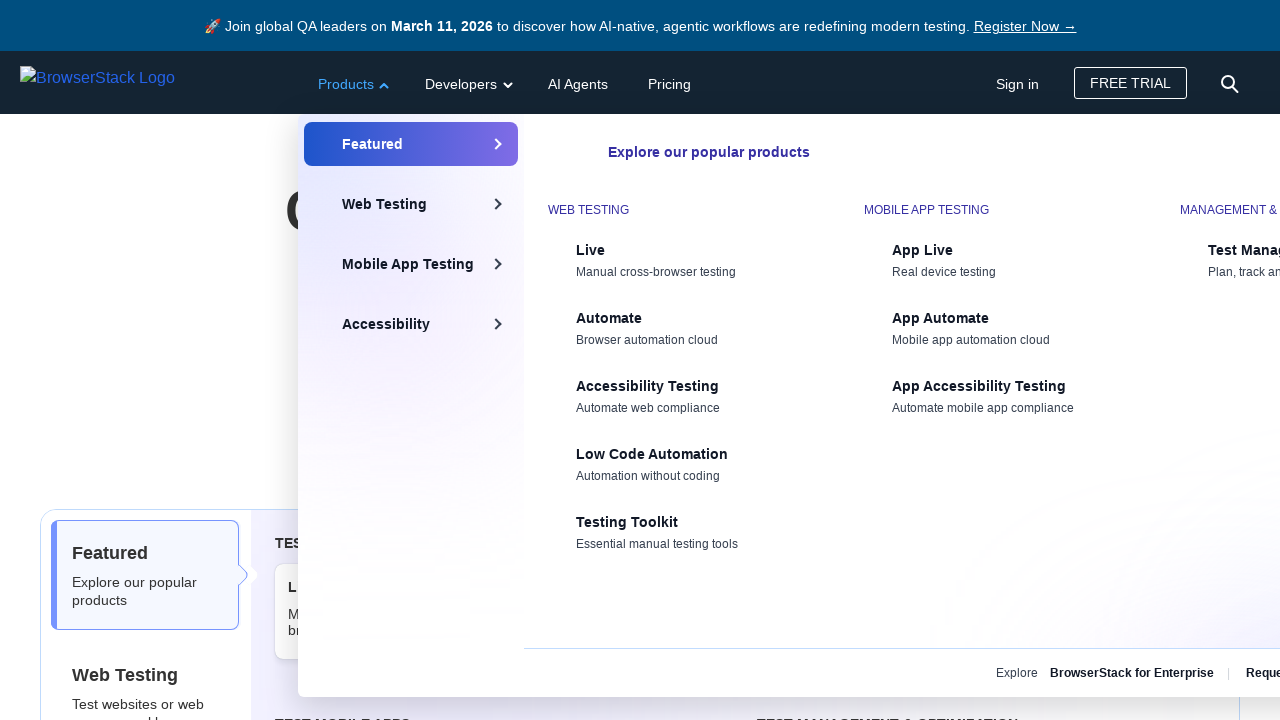